Tests search functionality on a page with iframes by performing searches both in the main page and within an iframe

Starting URL: https://www.globalsqa.com/demo-site/frames-and-windows/#iFrame

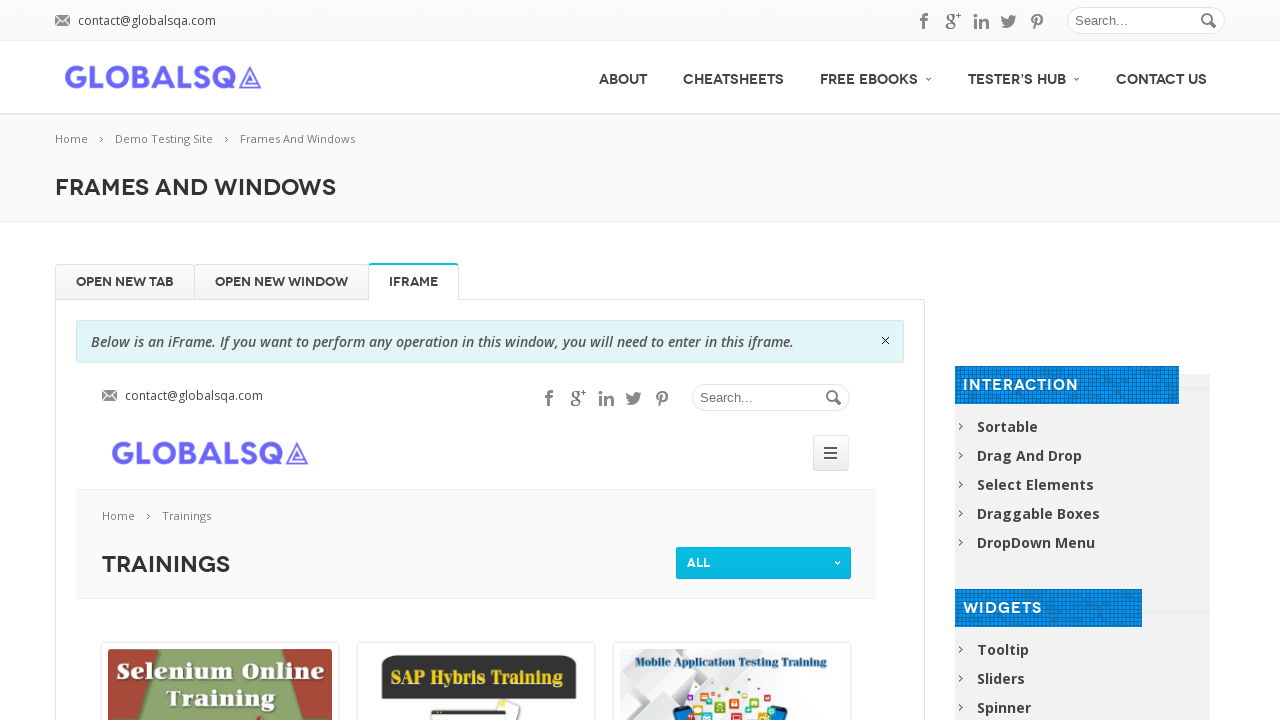

Filled search field with 'Objects' on main page on input#s
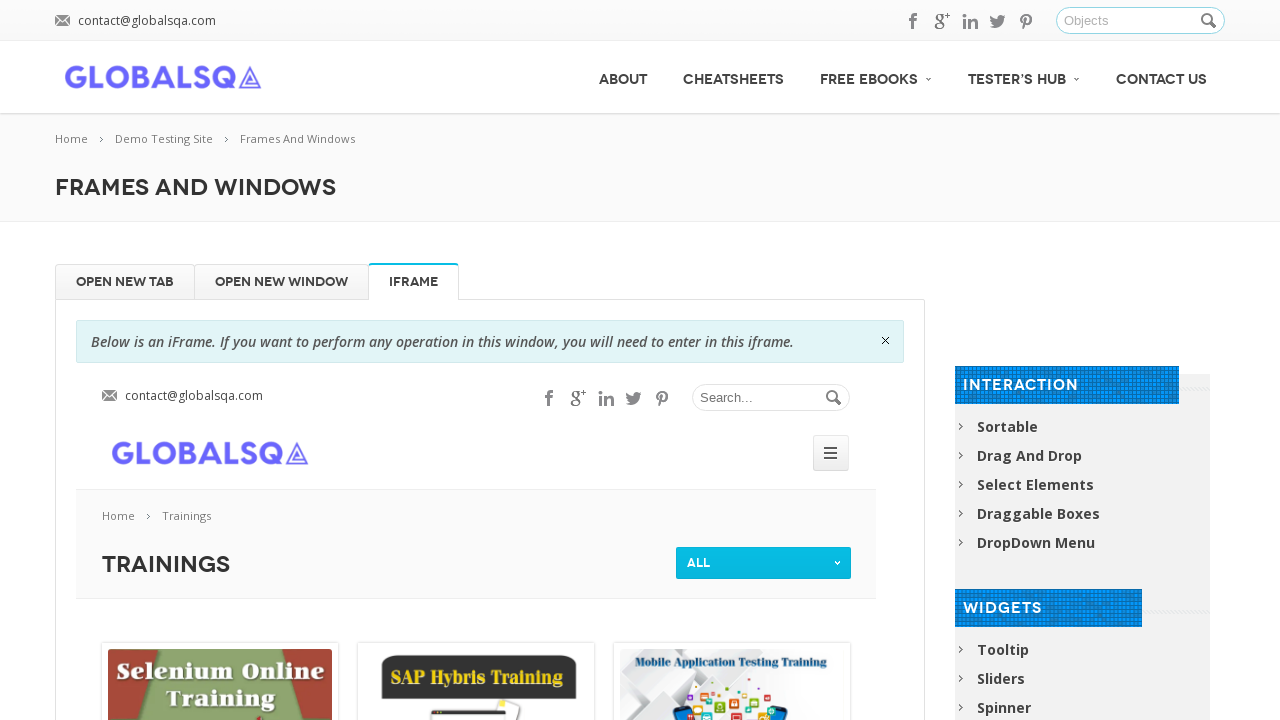

Clicked search button on main page at (1210, 21) on (//button[@class='button_search'])[1]
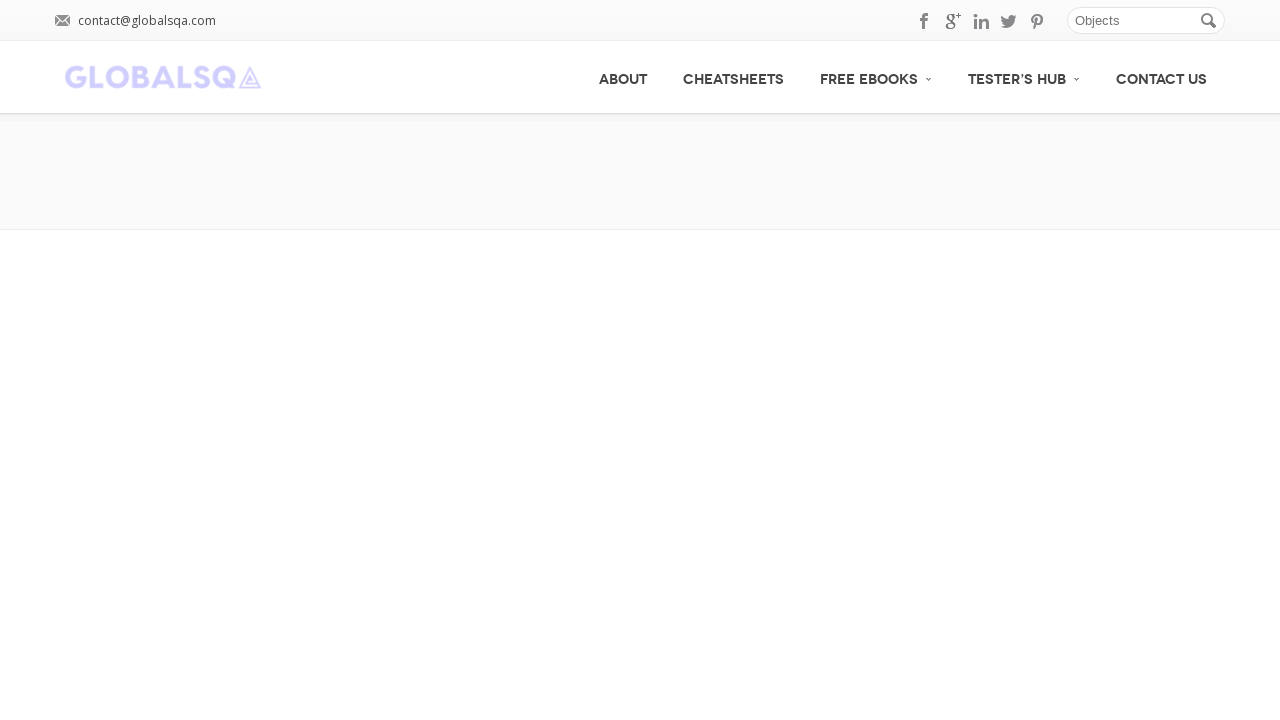

Navigated back to original page
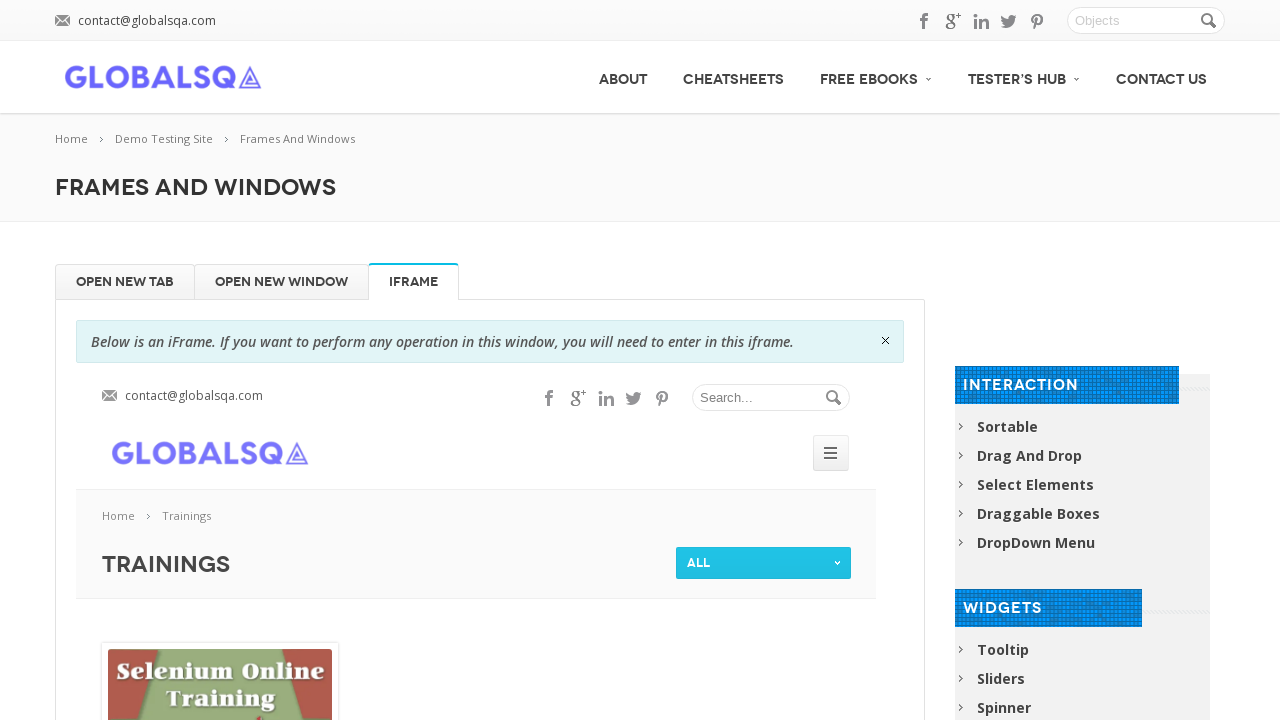

Switched to 'globalSqa' iframe
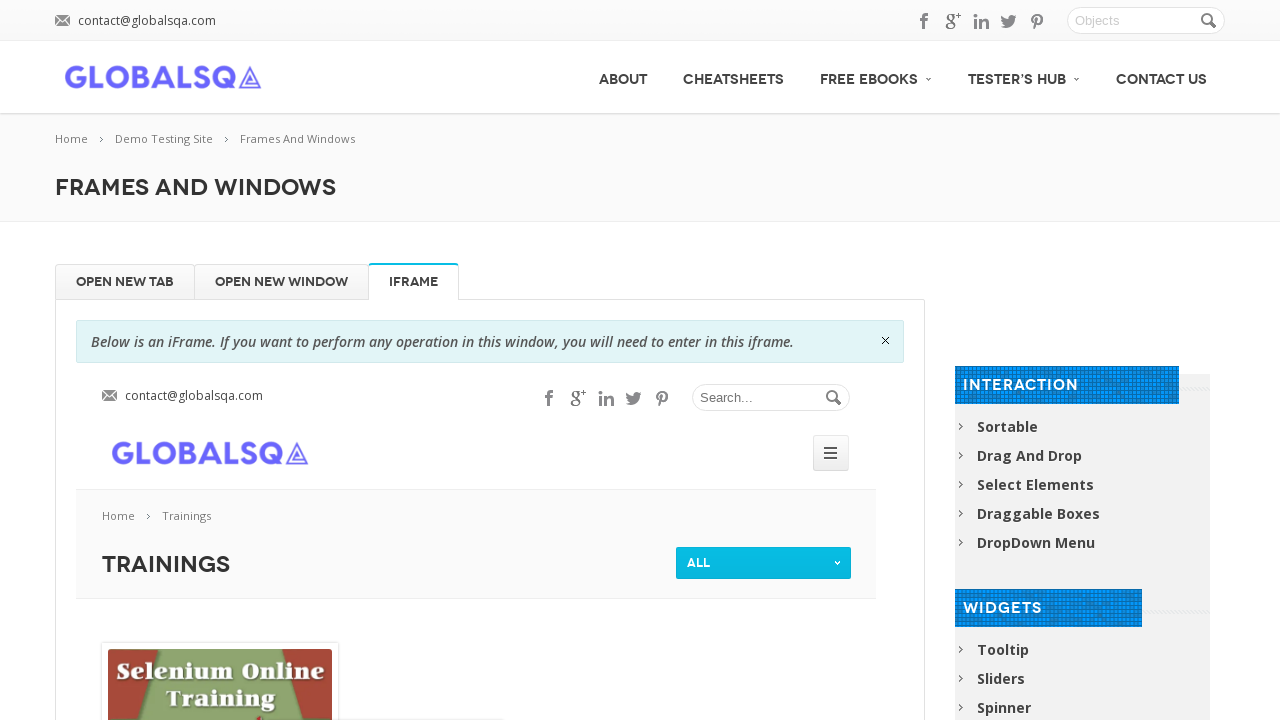

Filled search field with 'Java' in iframe on input#s
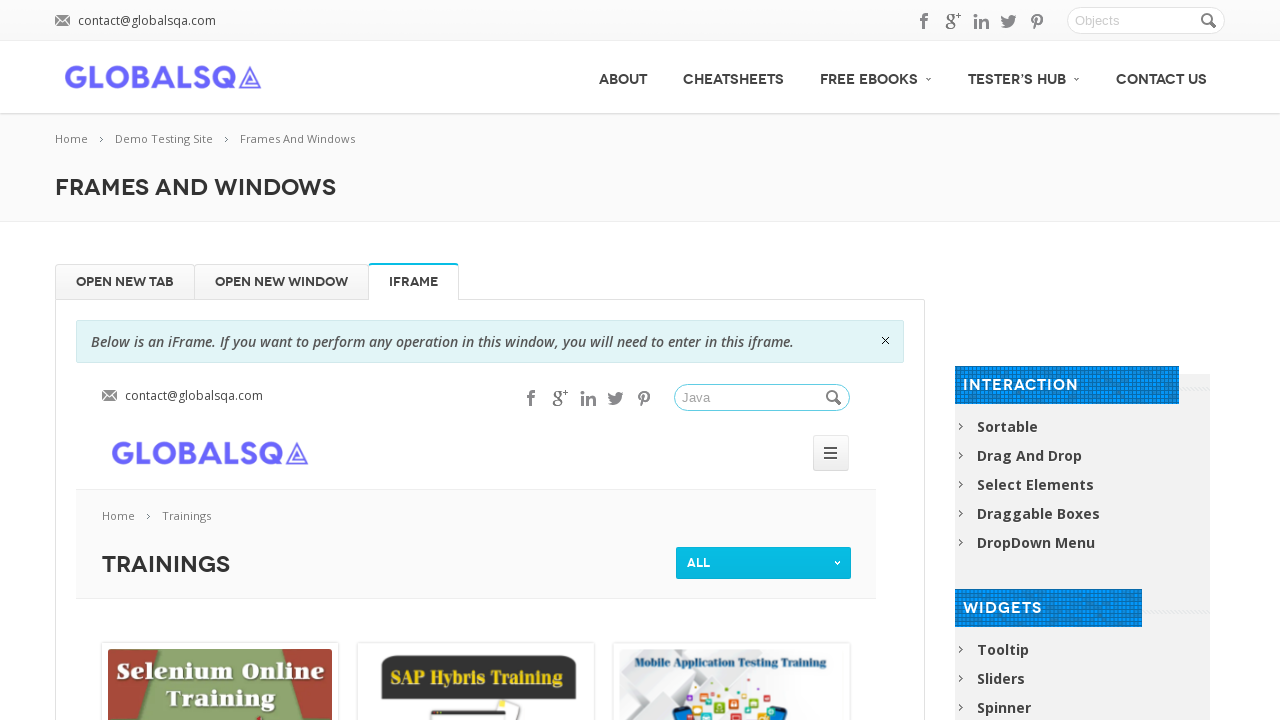

Clicked search button in iframe at (835, 398) on button.button_search
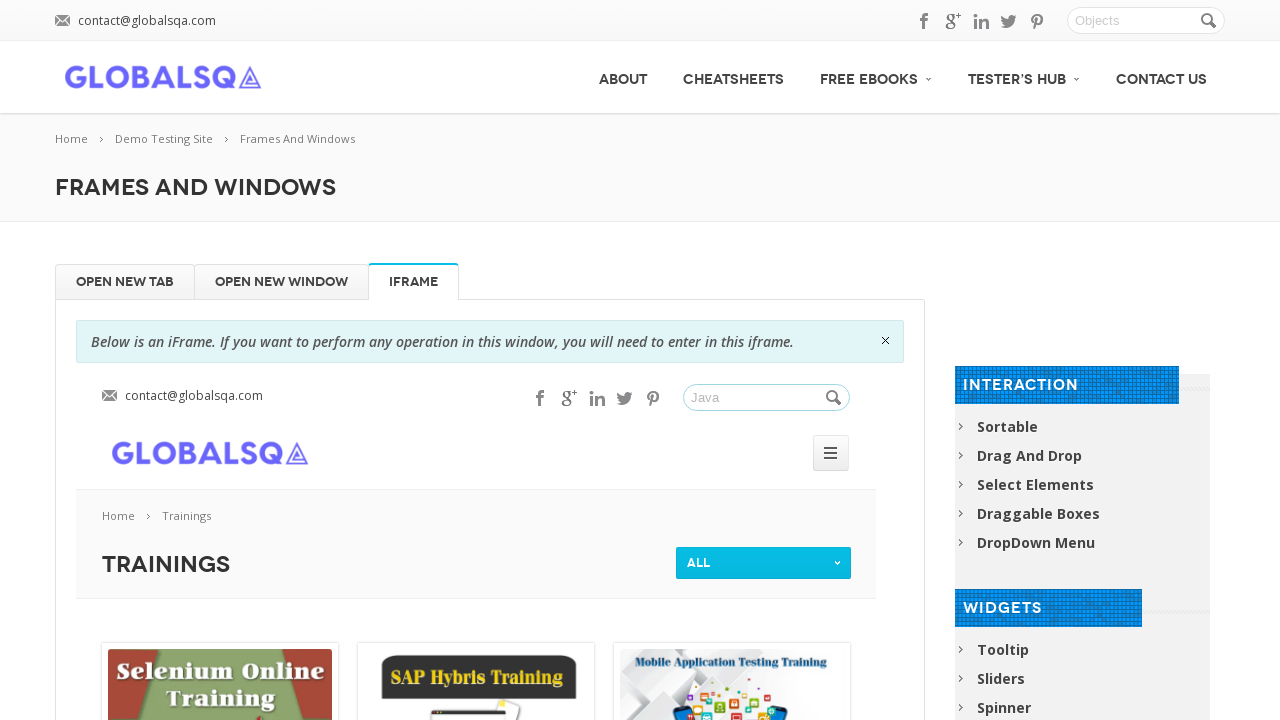

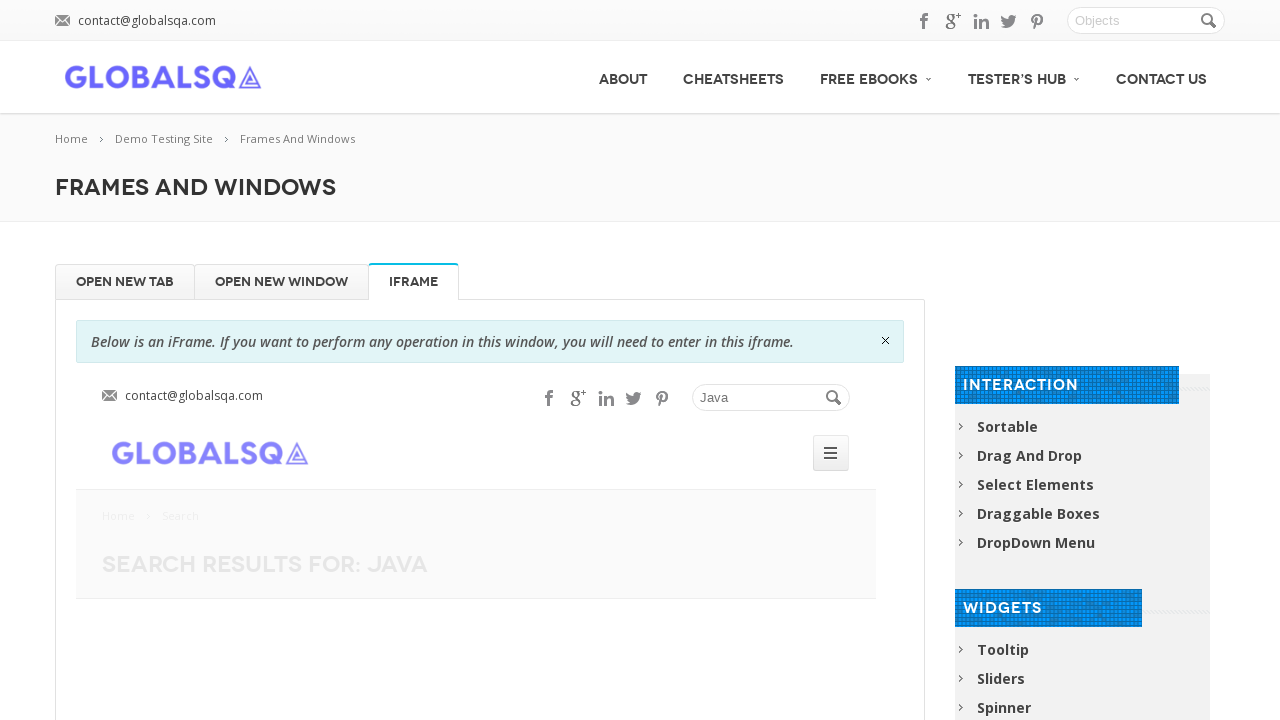